Tests JavaScript alert handling by clicking a button that triggers an alert and then accepting the alert dialog

Starting URL: https://the-internet.herokuapp.com/javascript_alerts

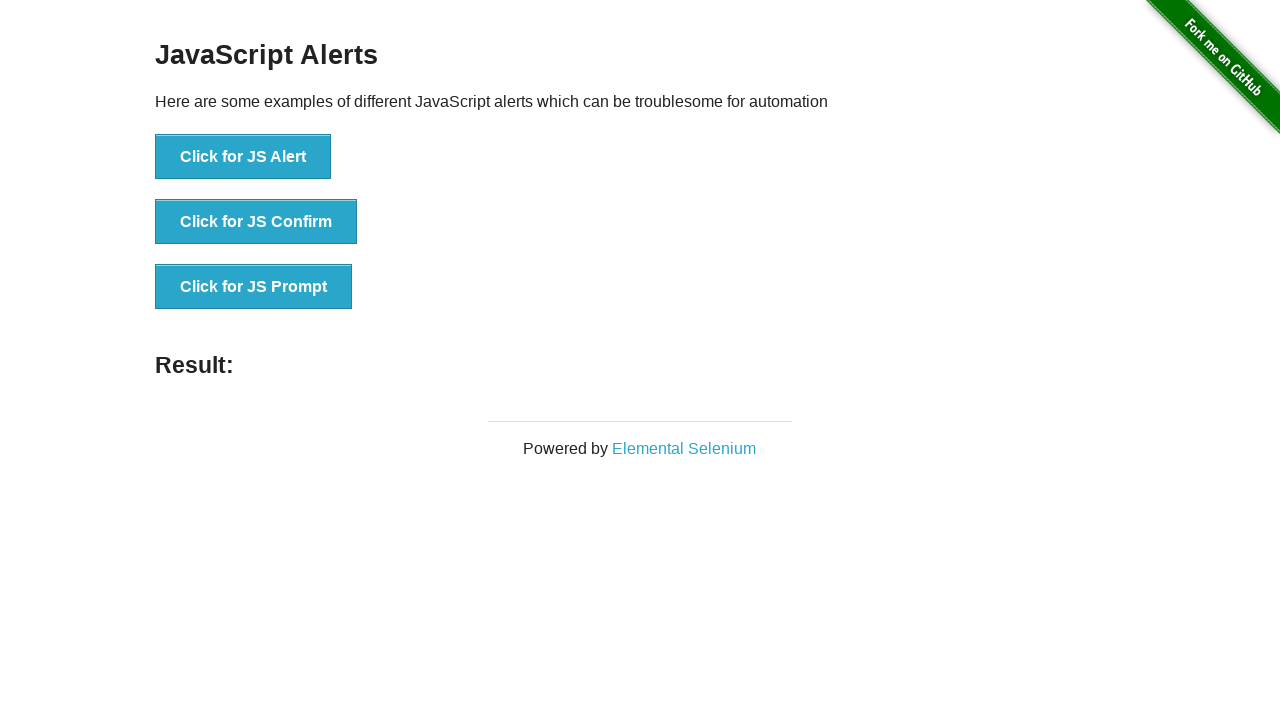

Clicked button to trigger JavaScript alert at (243, 157) on xpath=//button[text()='Click for JS Alert']
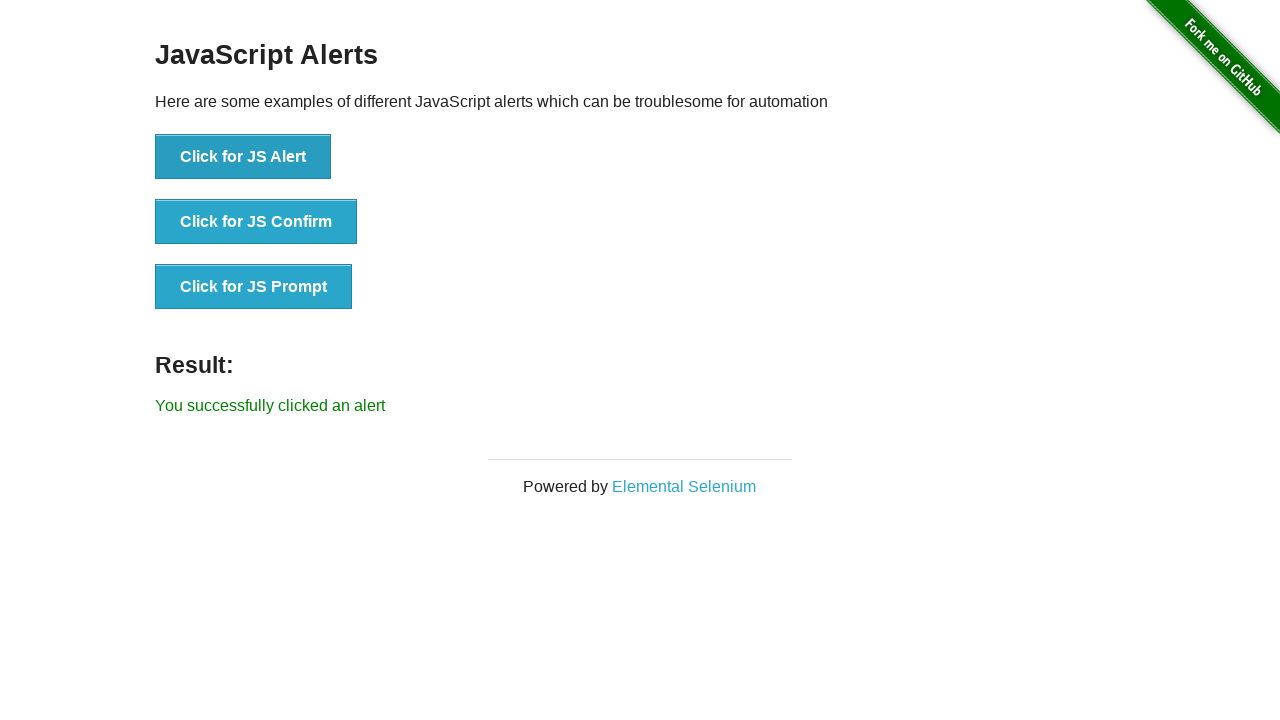

Set up dialog handler to accept alerts
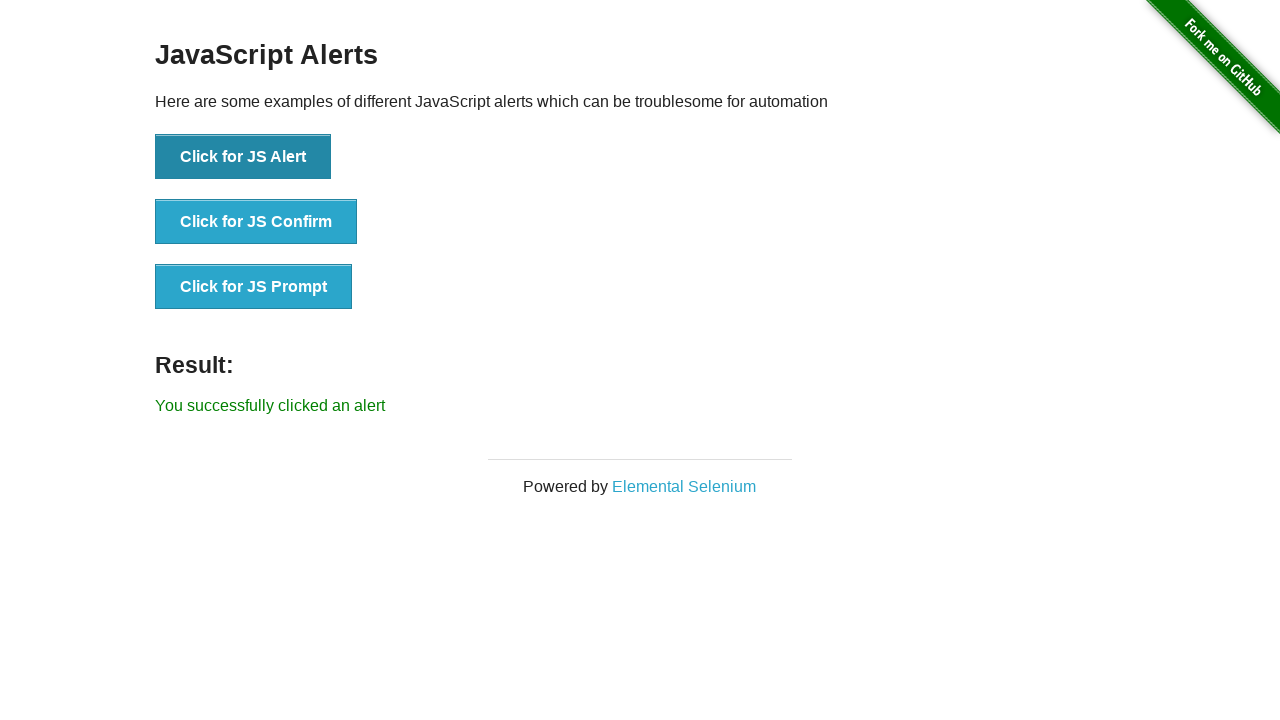

Configured single-use dialog handler to accept next alert
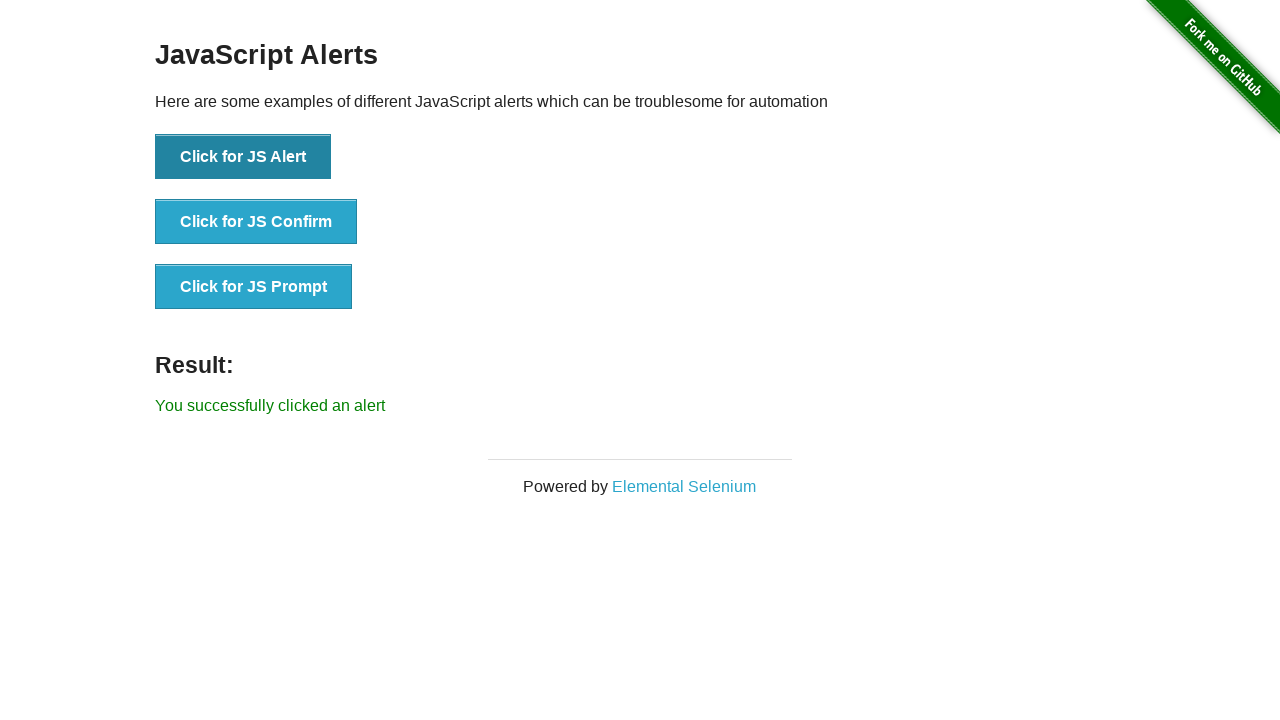

Clicked button to trigger alert and accepted dialog at (243, 157) on xpath=//button[text()='Click for JS Alert']
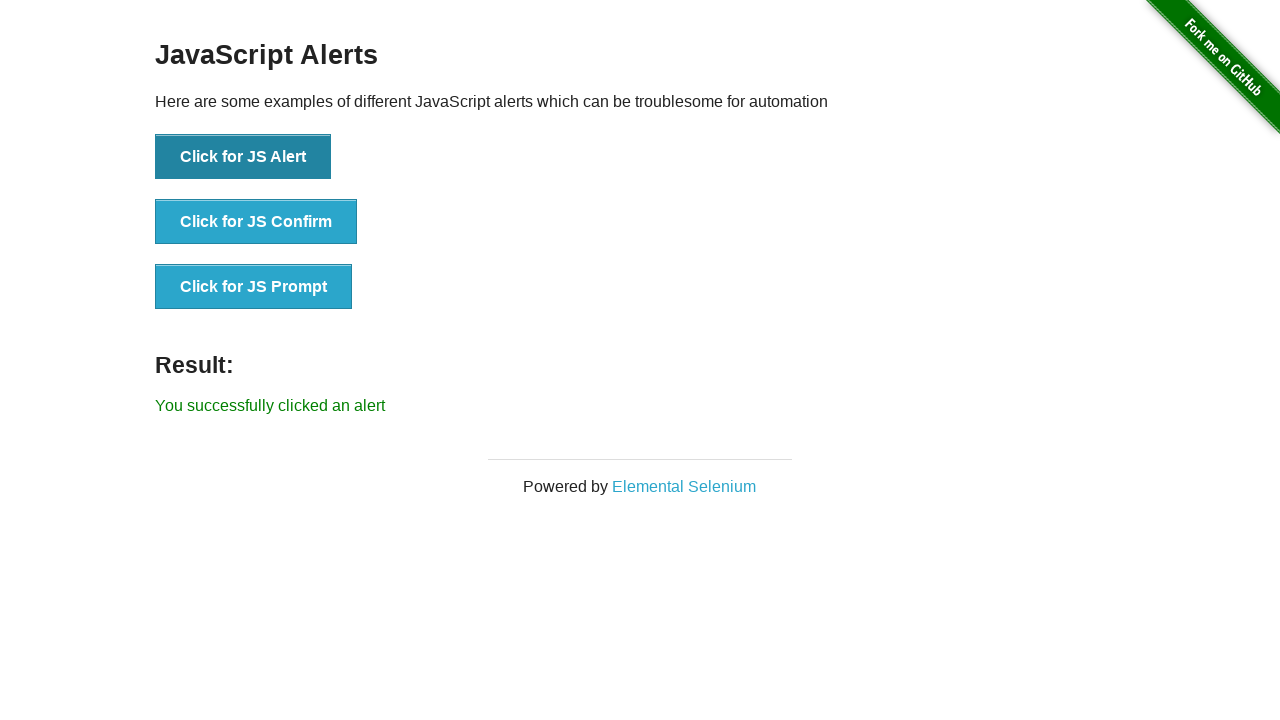

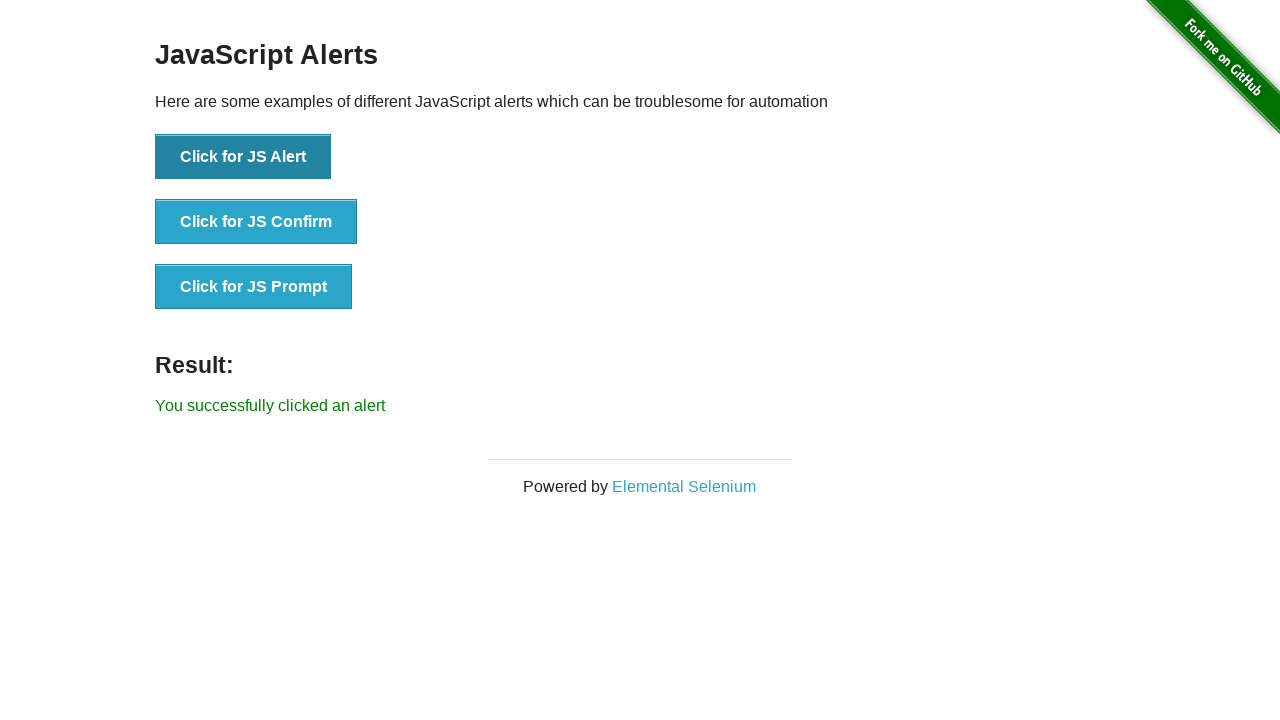